Tests radio button selection functionality by clicking through multiple radio buttons and verifying their selected state, then tests hide/show functionality of a text box element

Starting URL: https://rahulshettyacademy.com/AutomationPractice/

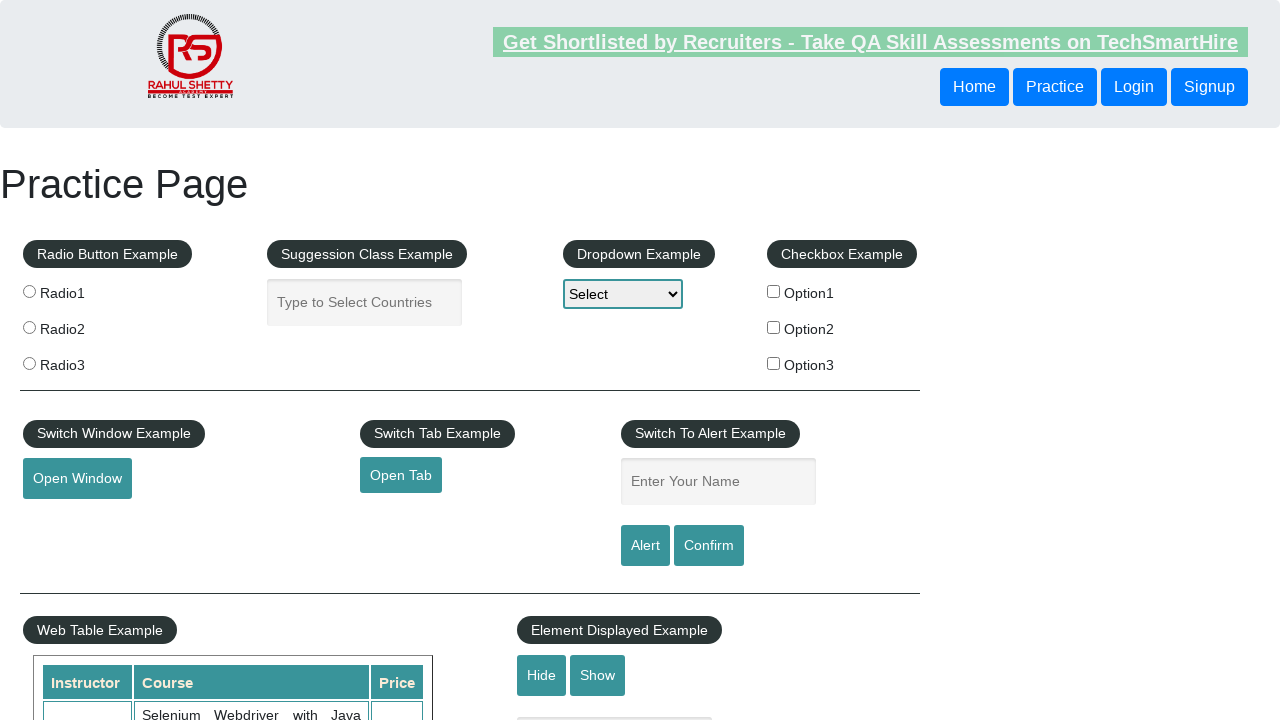

Located all radio button elements
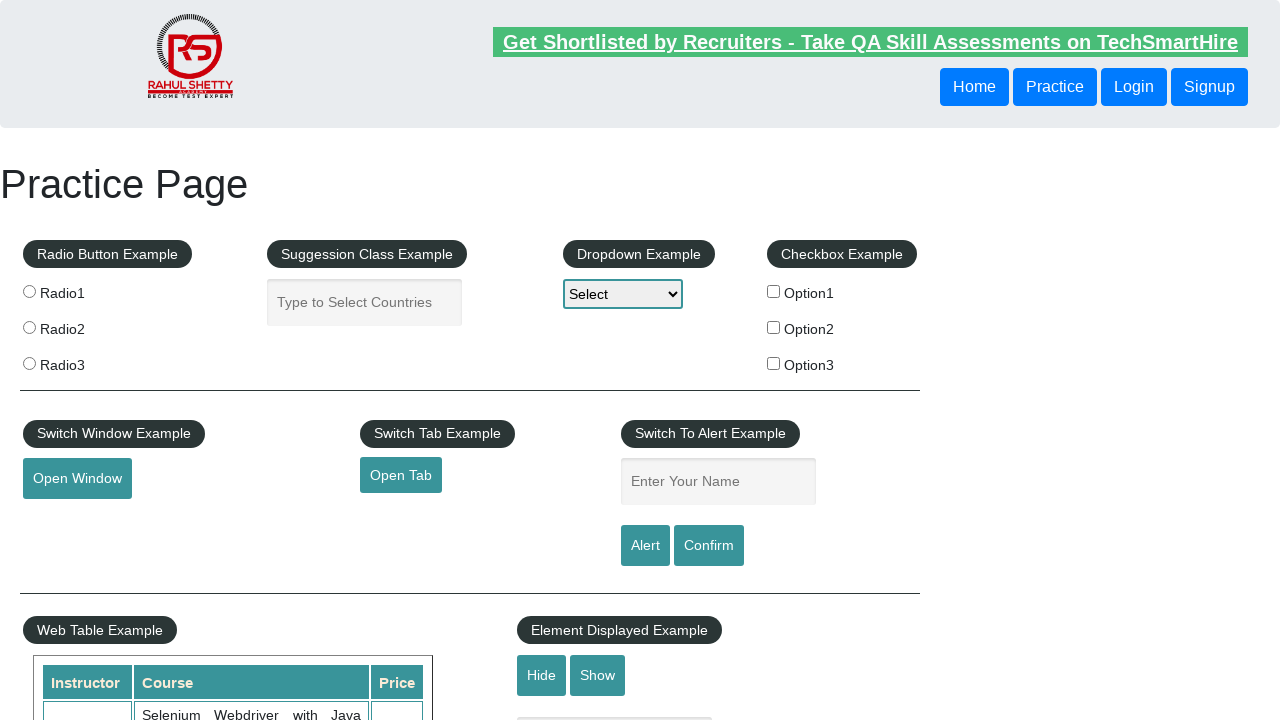

Clicked first radio button at (29, 291) on .radioButton >> nth=0
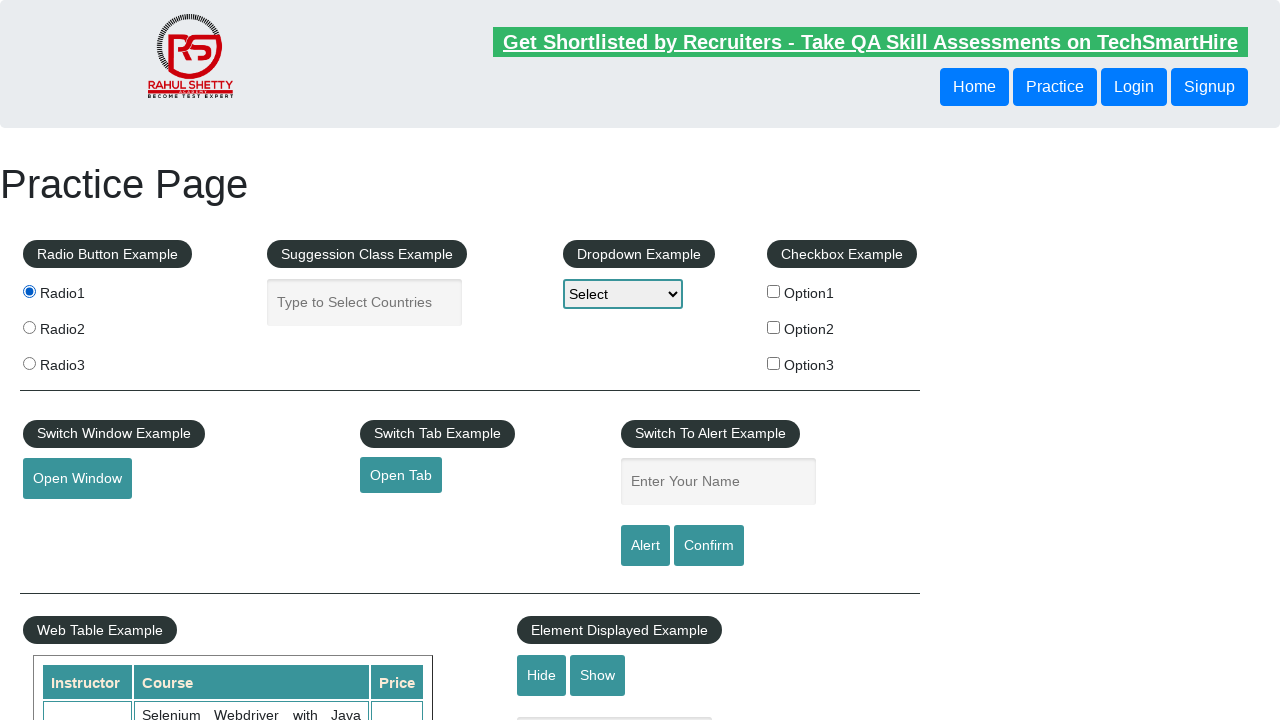

Verified first radio button is selected
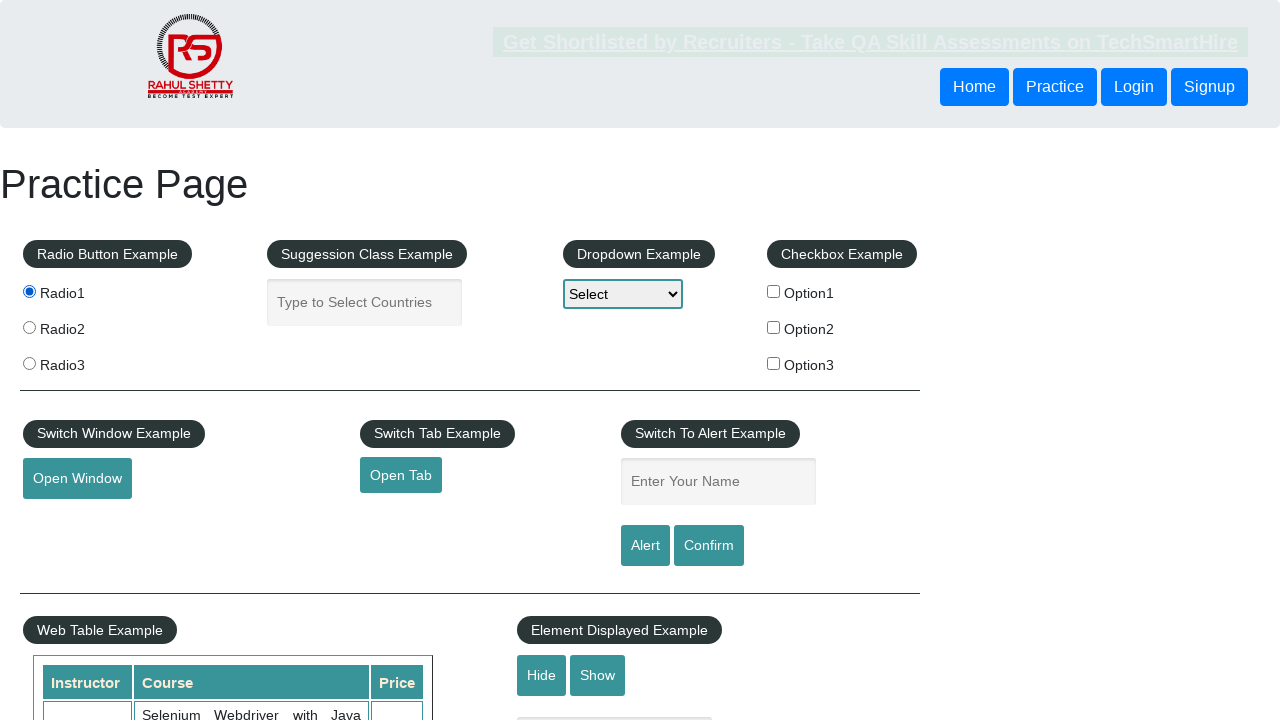

Clicked second radio button at (29, 327) on .radioButton >> nth=1
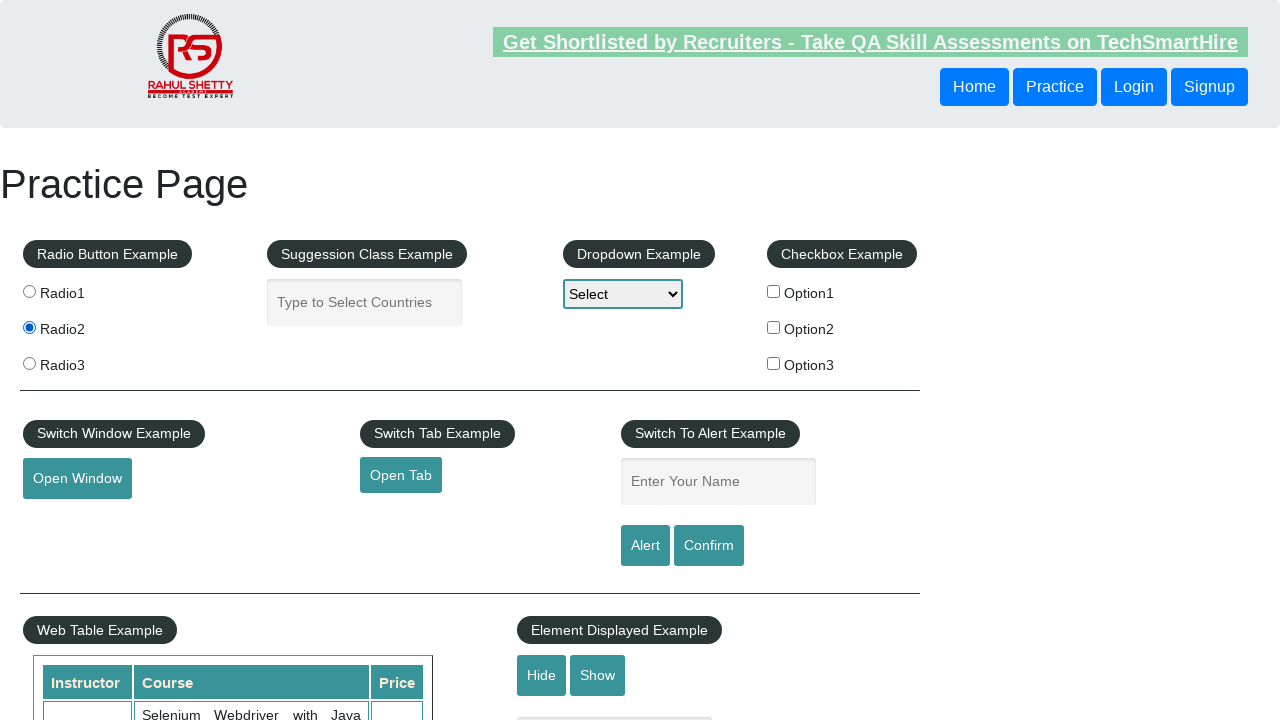

Verified second radio button is selected
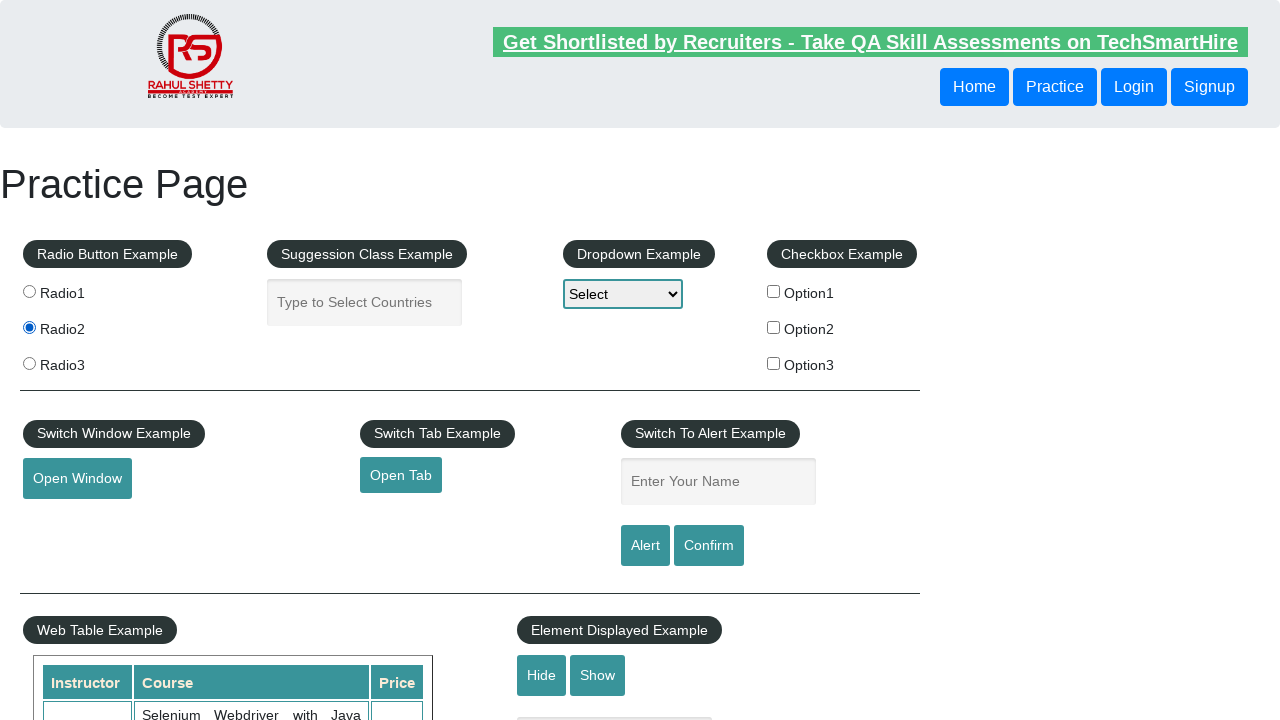

Clicked third radio button at (29, 363) on .radioButton >> nth=2
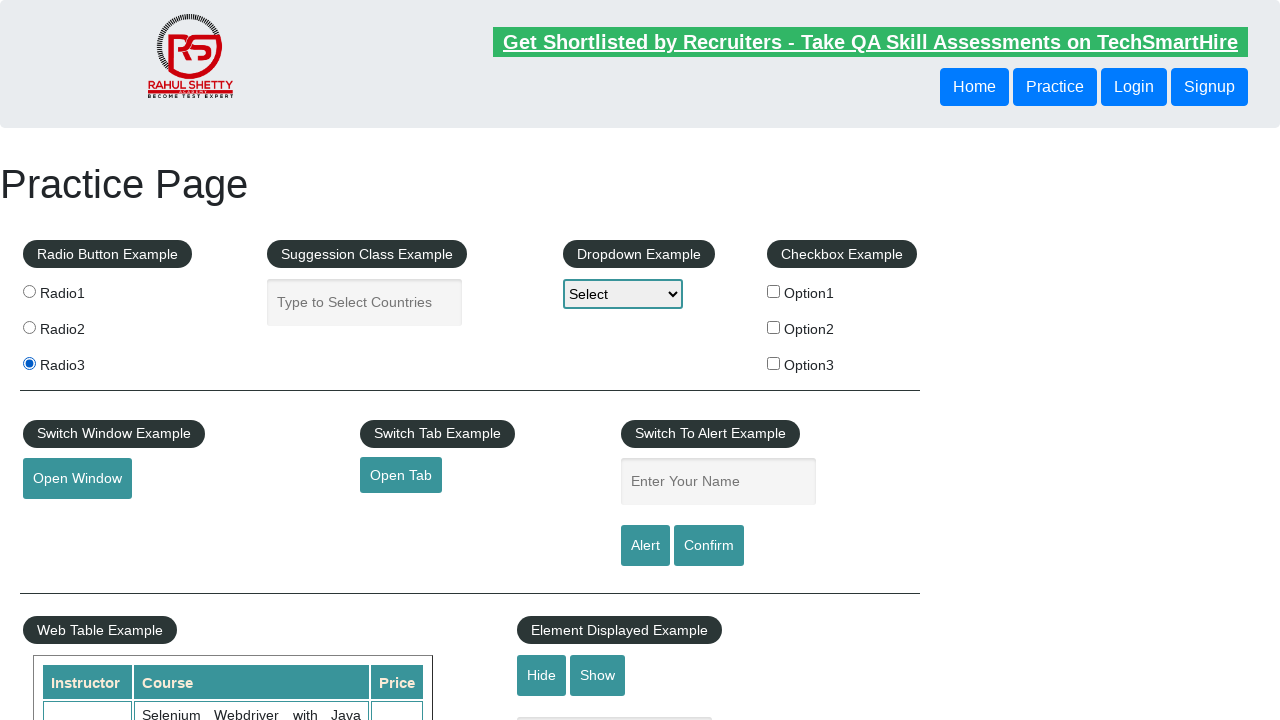

Verified third radio button is selected
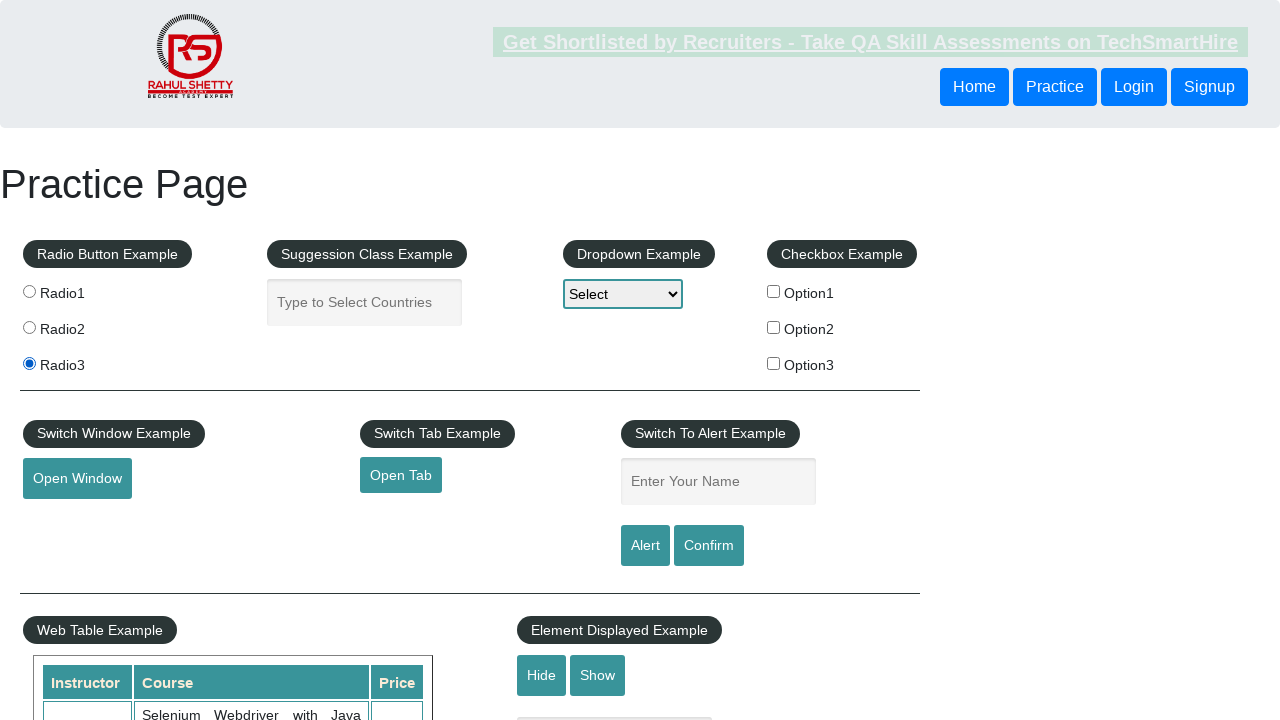

Verified text box is initially visible
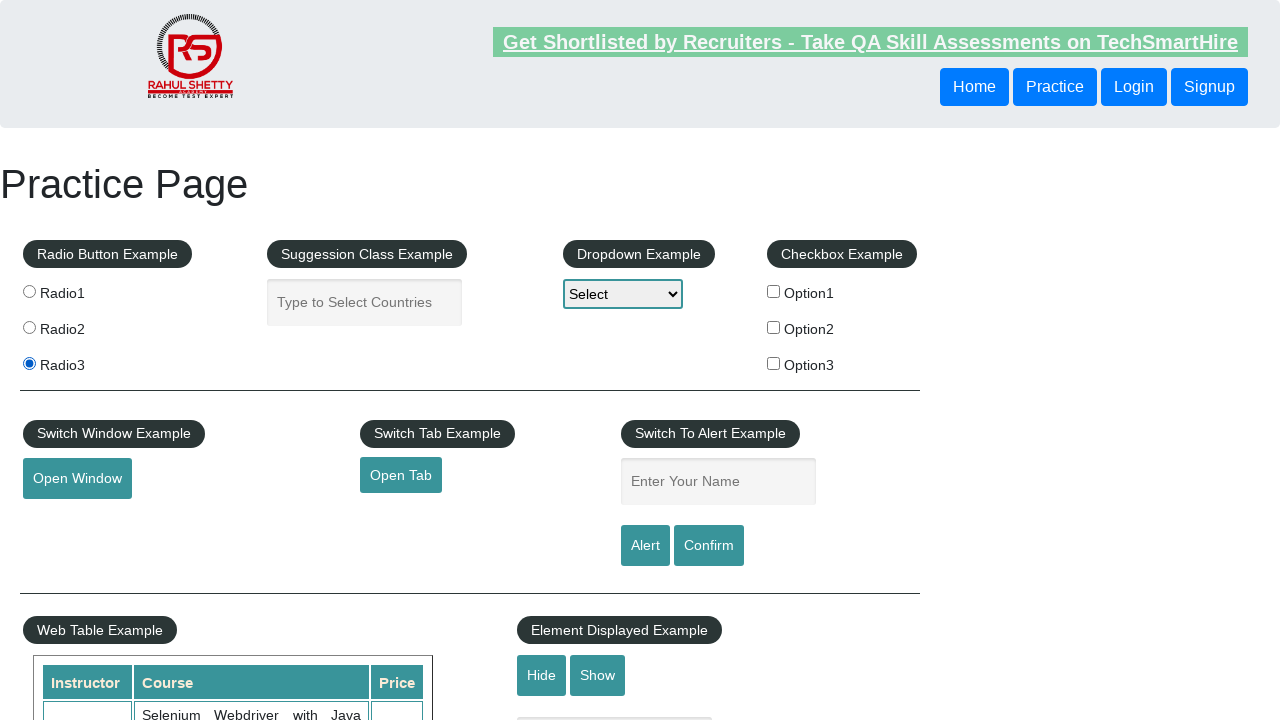

Clicked hide button for text box at (542, 675) on #hide-textbox
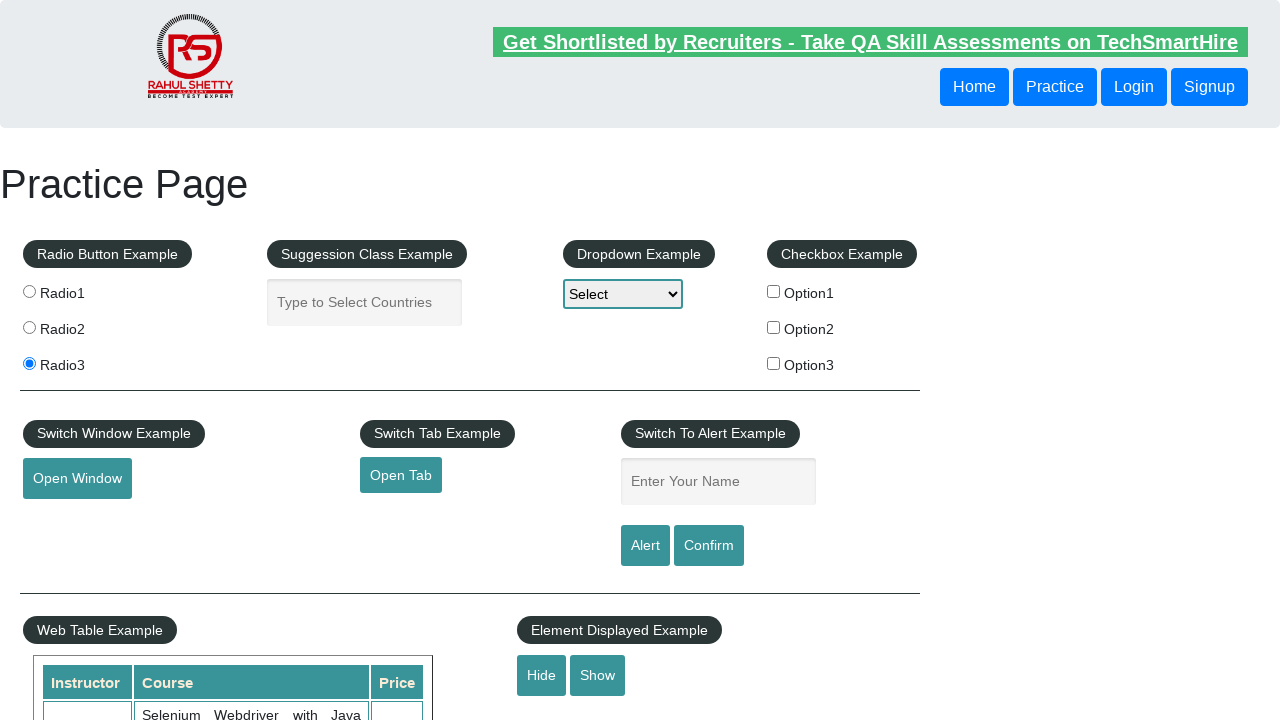

Waited for text box to become hidden
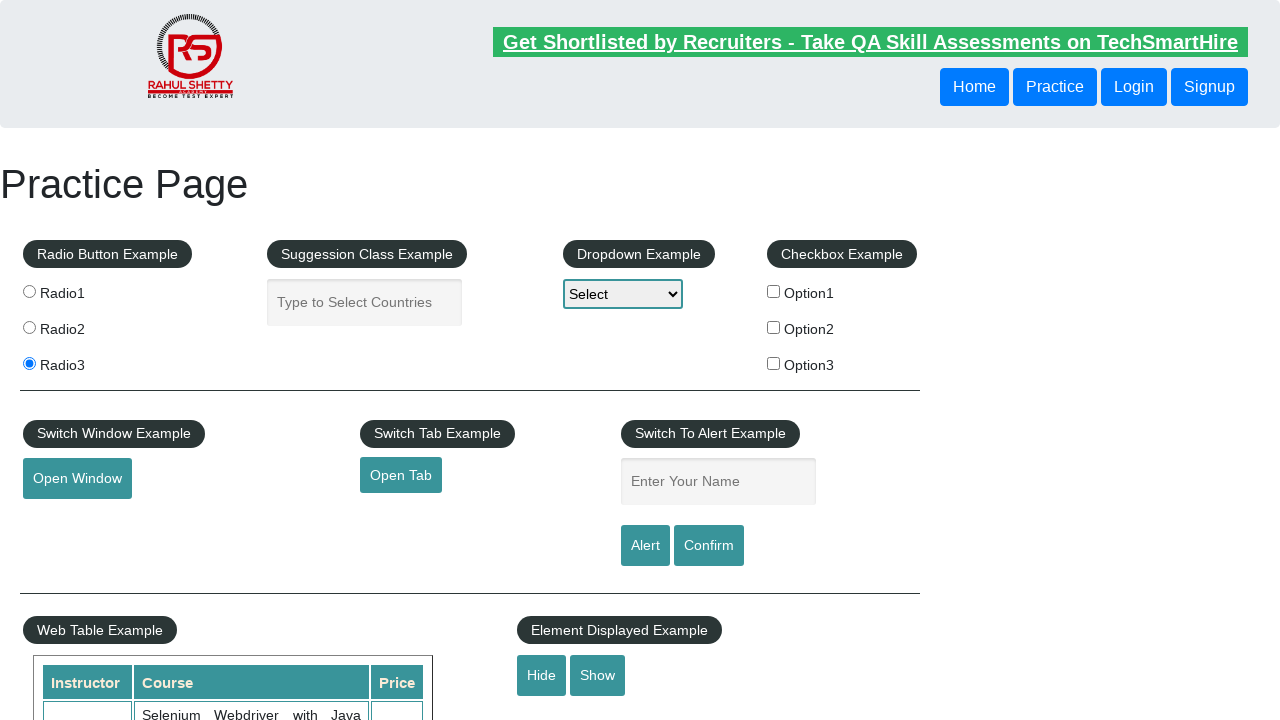

Verified text box is now hidden
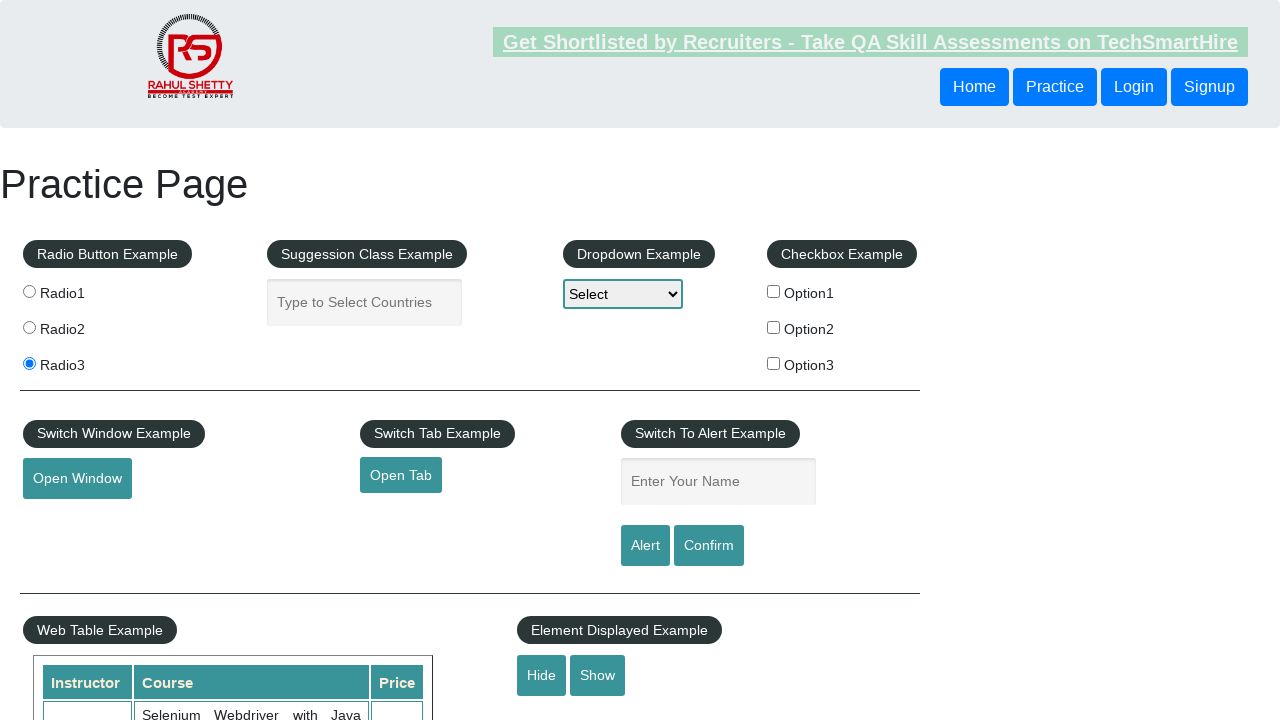

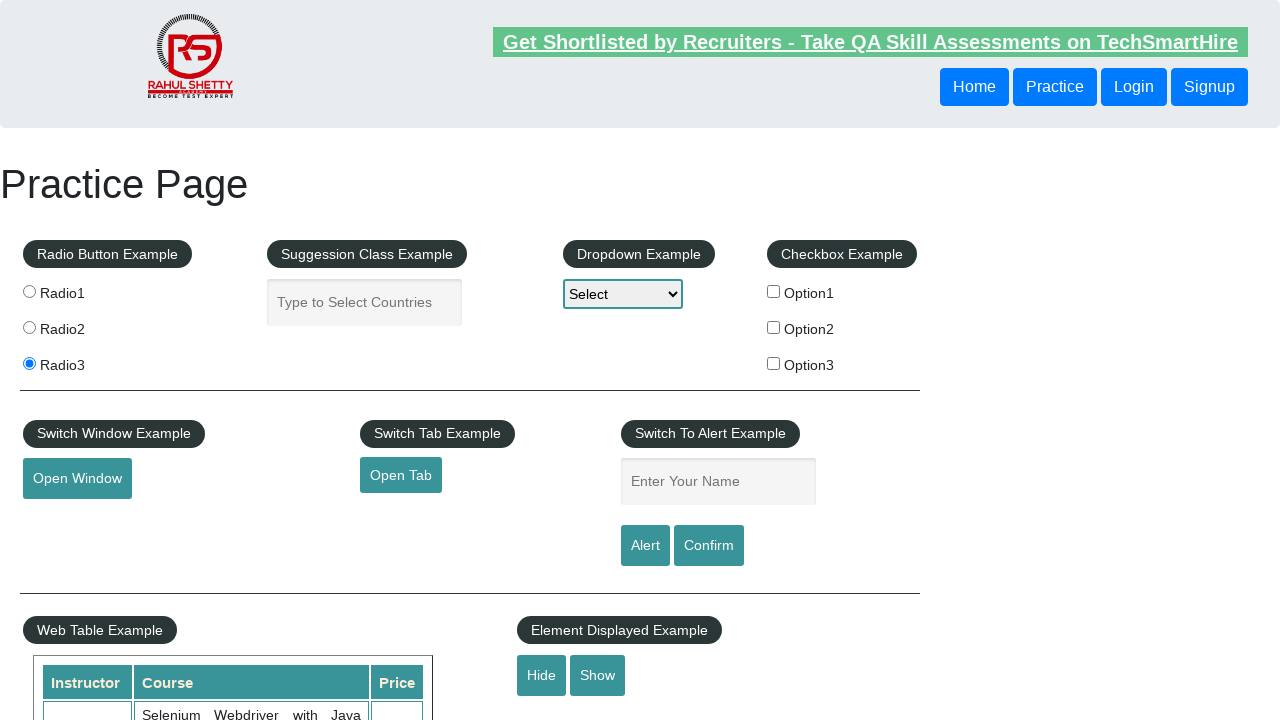